Tests auto-suggestive dropdown functionality by typing "unit" and selecting "United States (USA)" from the suggestions

Starting URL: https://rahulshettyacademy.com/AutomationPractice/

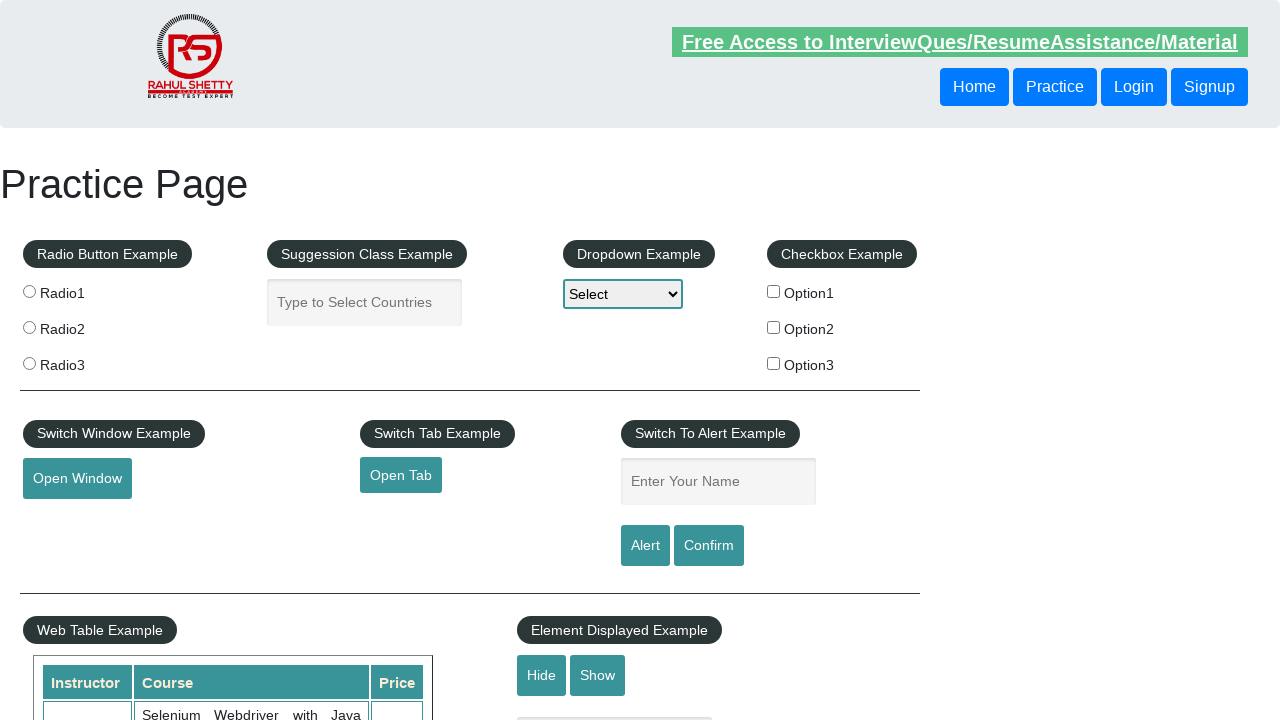

Typed 'unit' into auto-suggest input field on input[placeholder='Type to Select Countries']
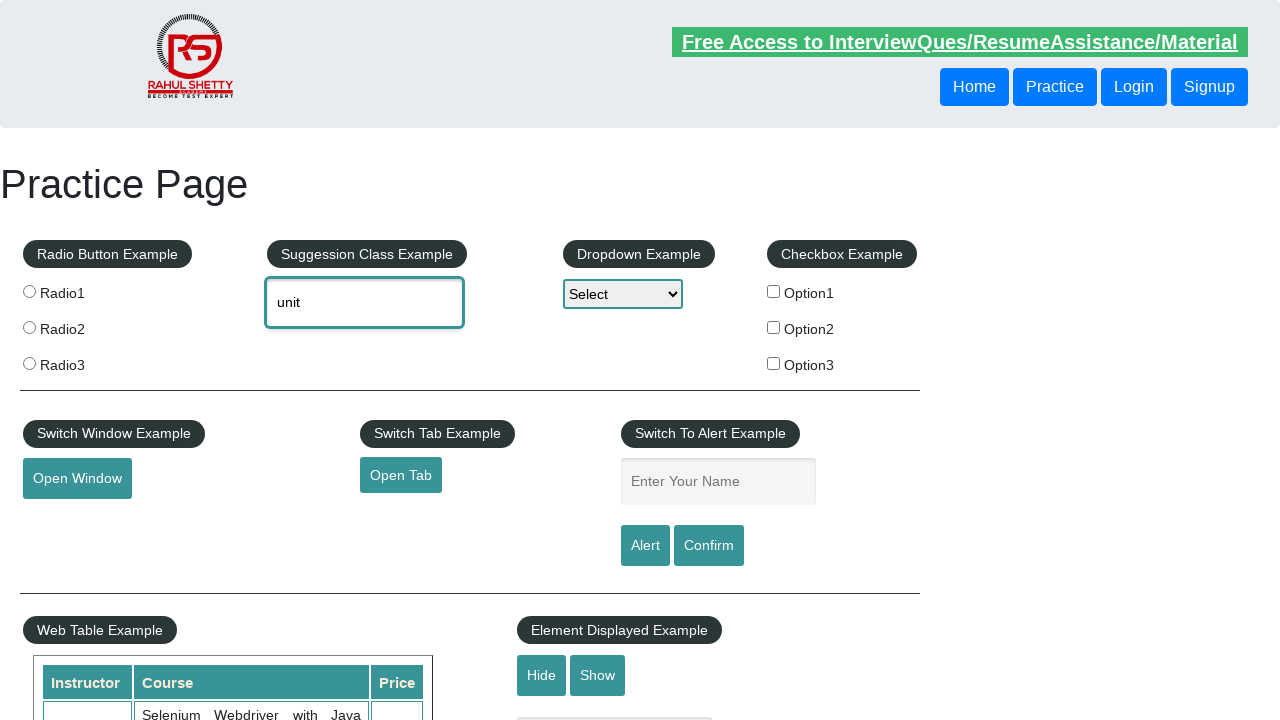

Dropdown suggestions loaded
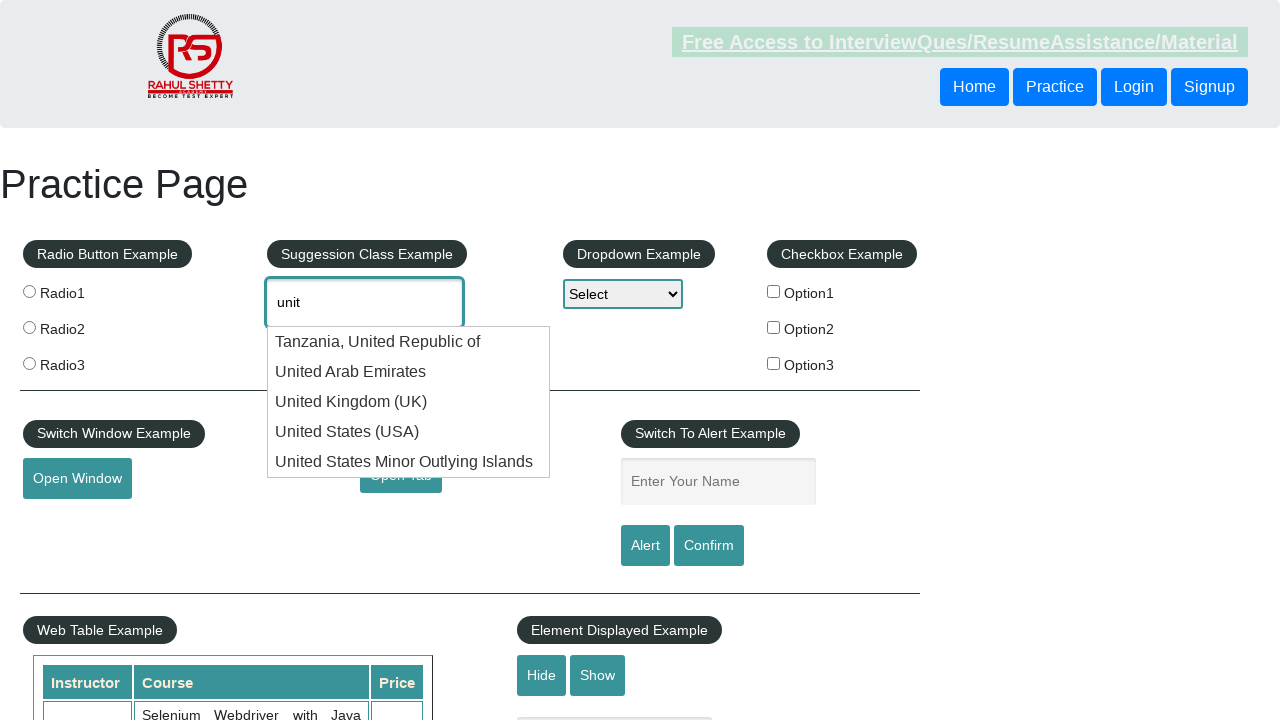

Selected 'United States (USA)' from dropdown options at (409, 432) on li.ui-menu-item >> nth=3
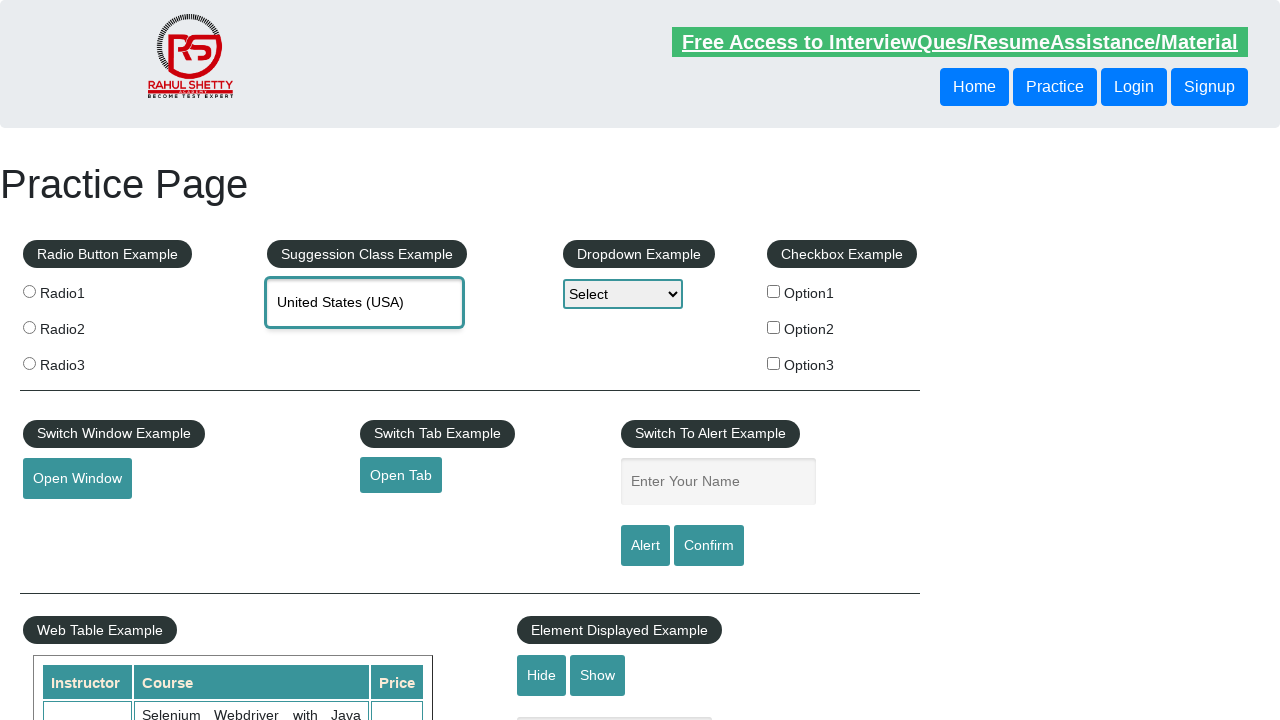

Verified selected value: None
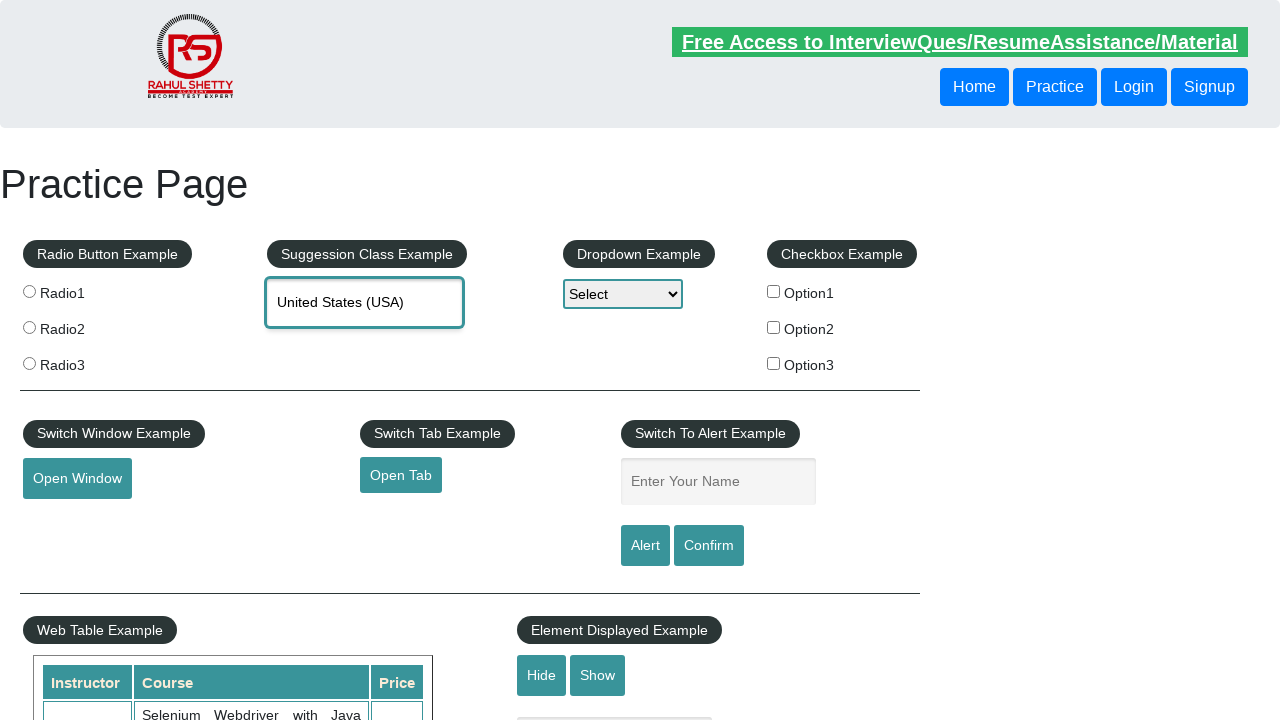

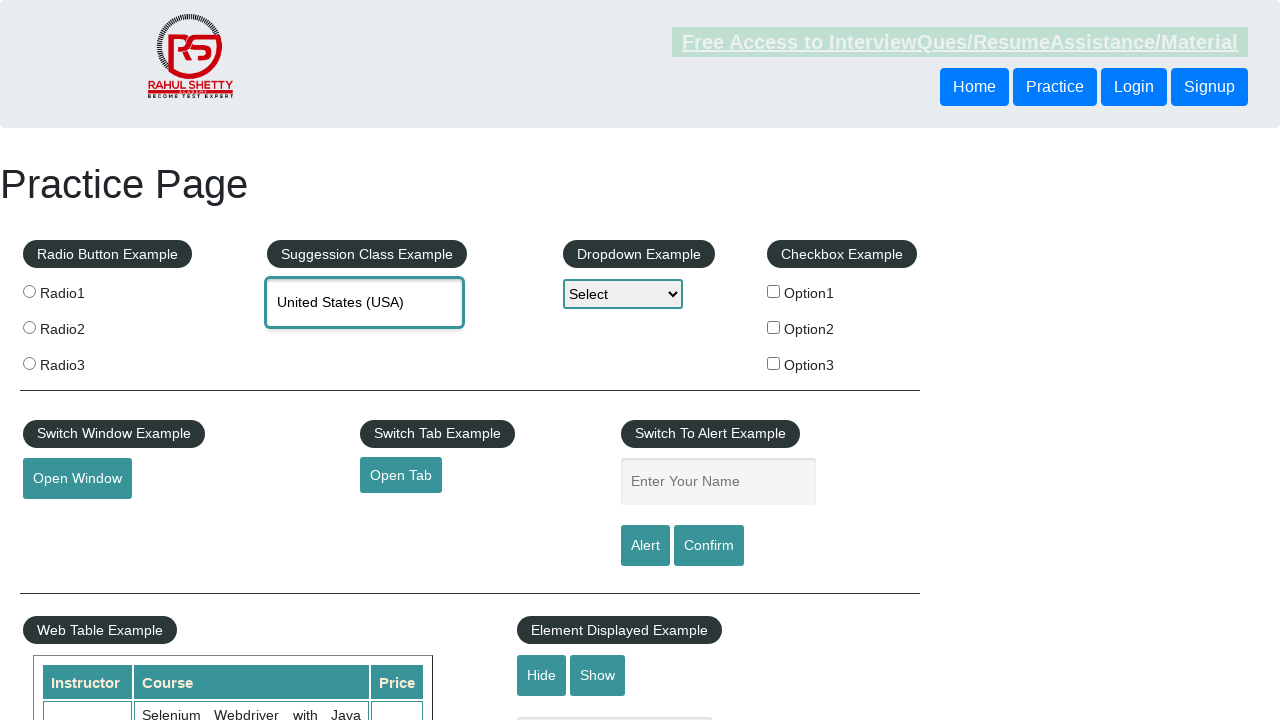